Tests information alert by clicking JS Alert button, accepting the alert, and verifying success message

Starting URL: http://the-internet.herokuapp.com/javascript_alerts

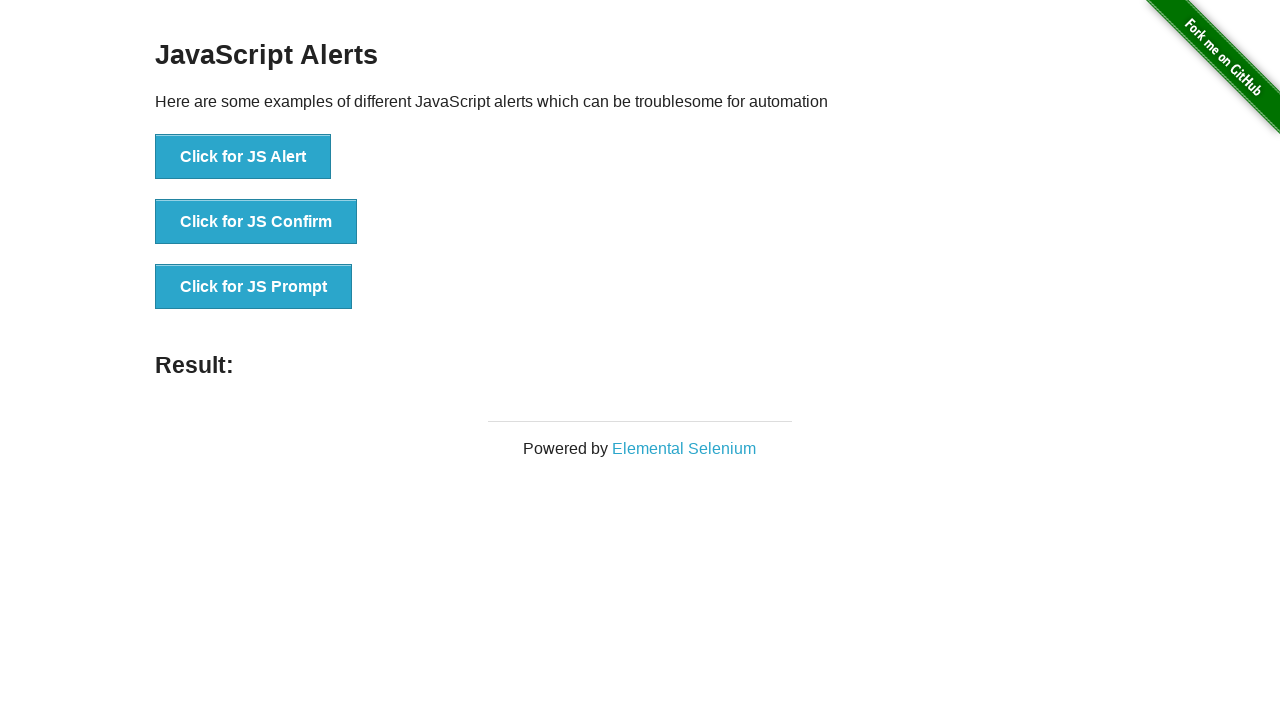

Clicked JS Alert button at (243, 157) on xpath=//button[contains(text(),'Click for JS Alert')]
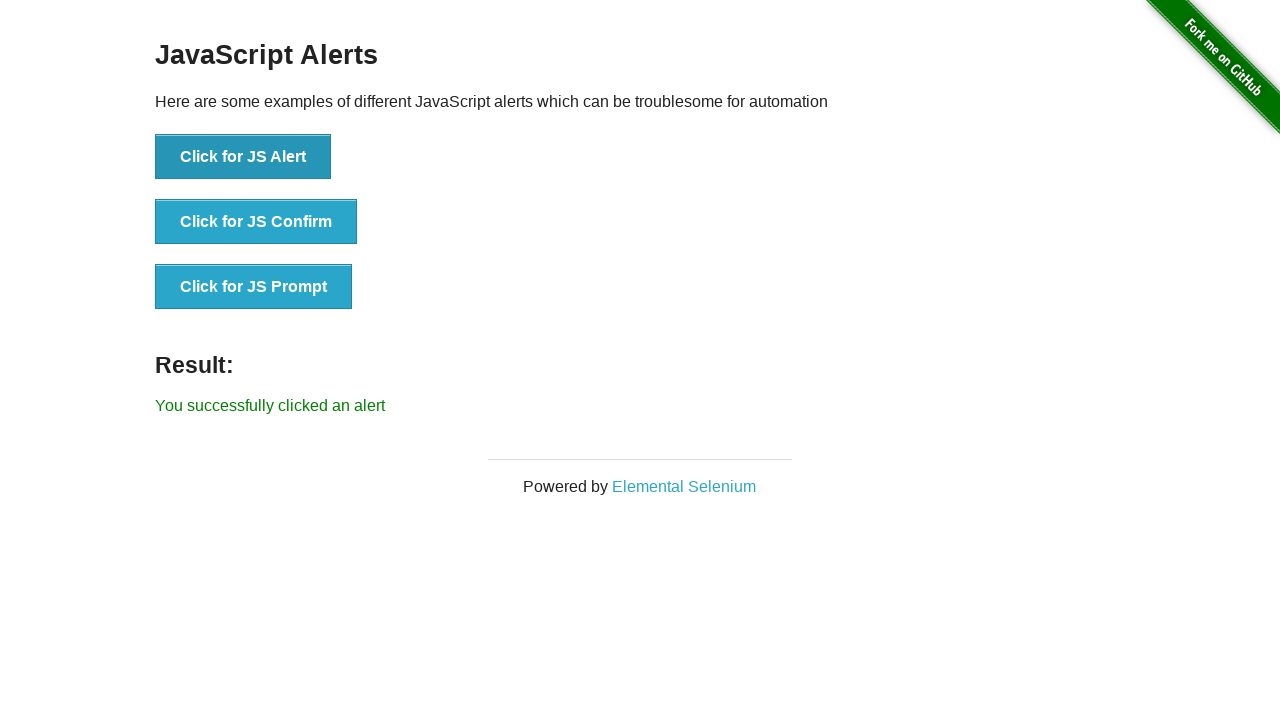

Set up dialog handler to accept alerts
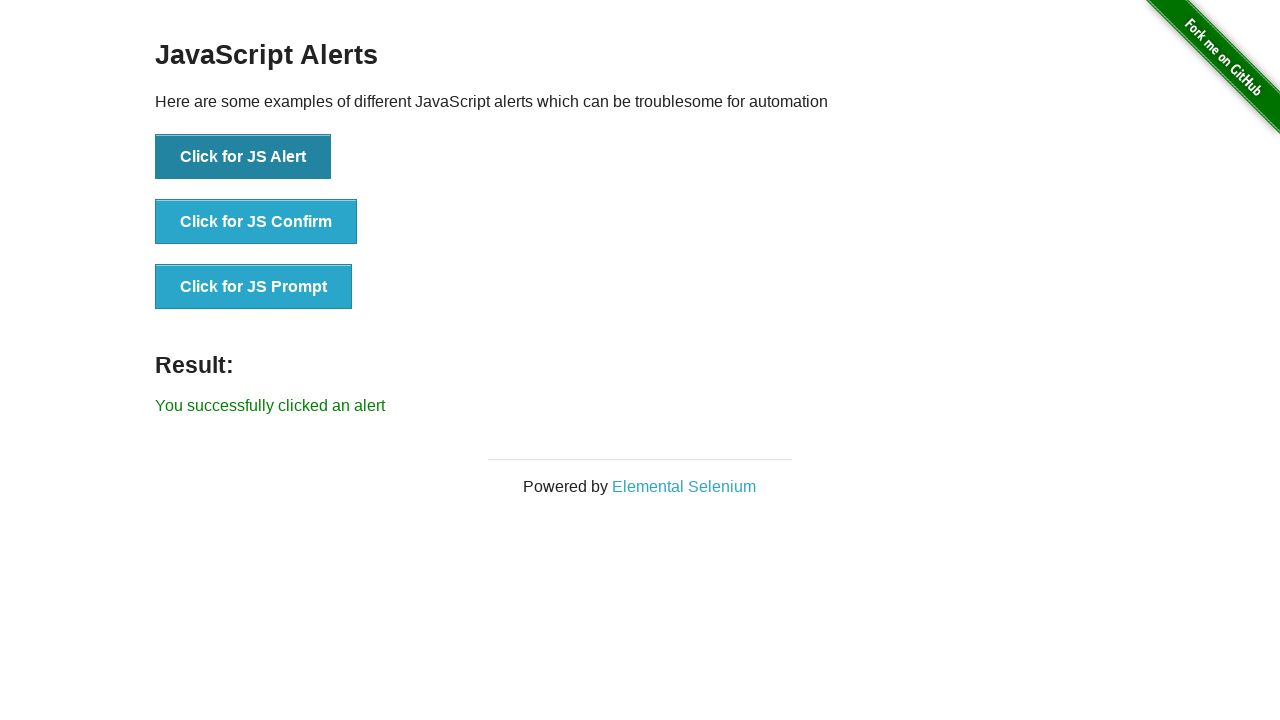

Clicked JS Alert button to trigger alert at (243, 157) on xpath=//button[contains(text(),'Click for JS Alert')]
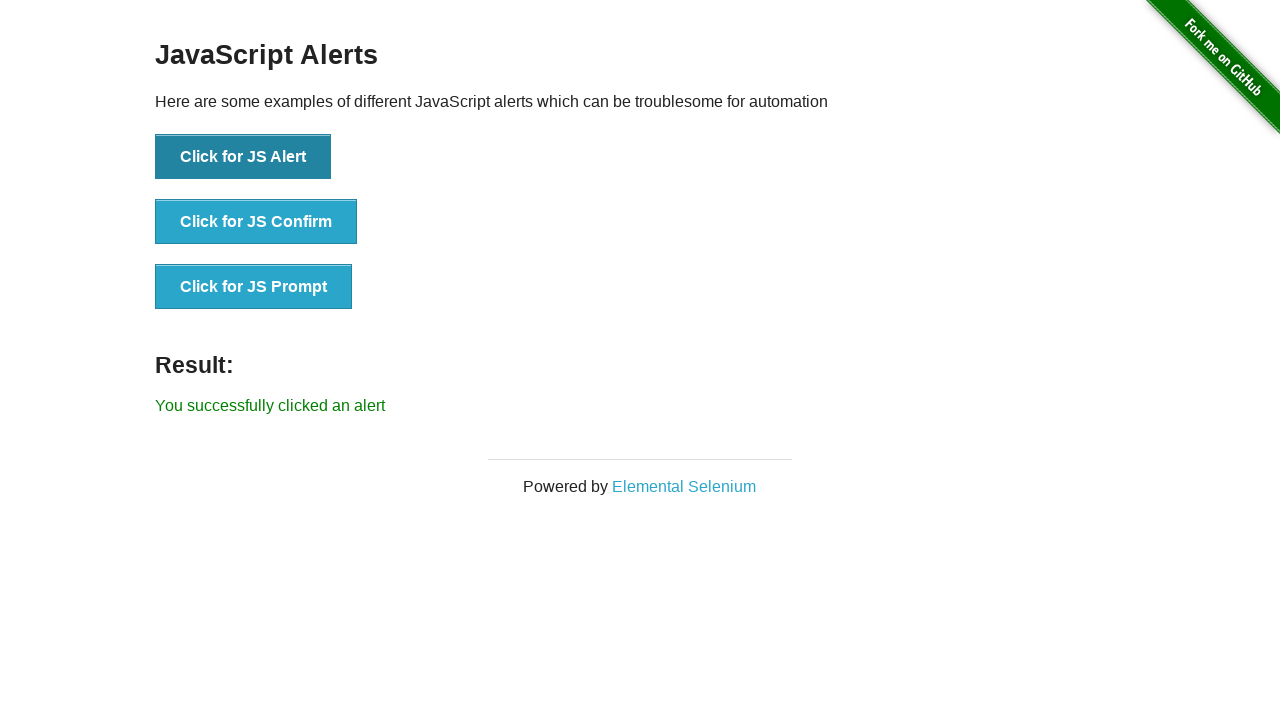

Located success message element
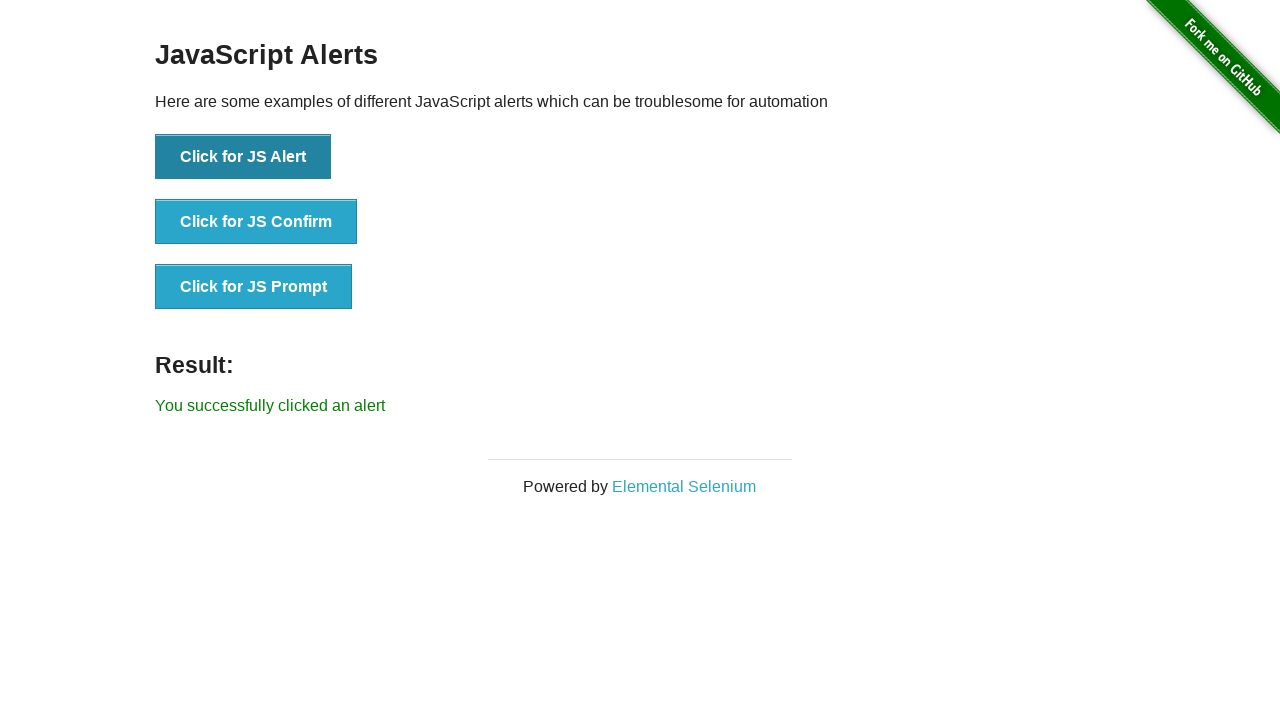

Verified success message displays 'You successfully clicked an alert'
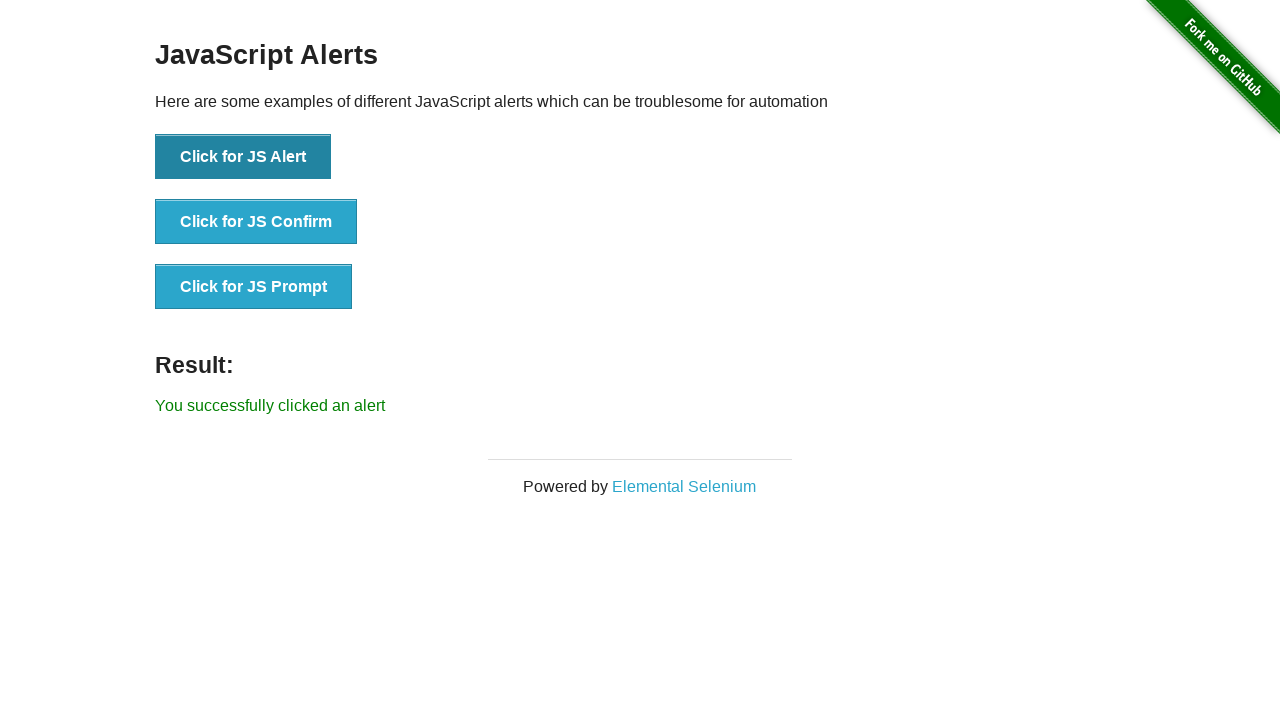

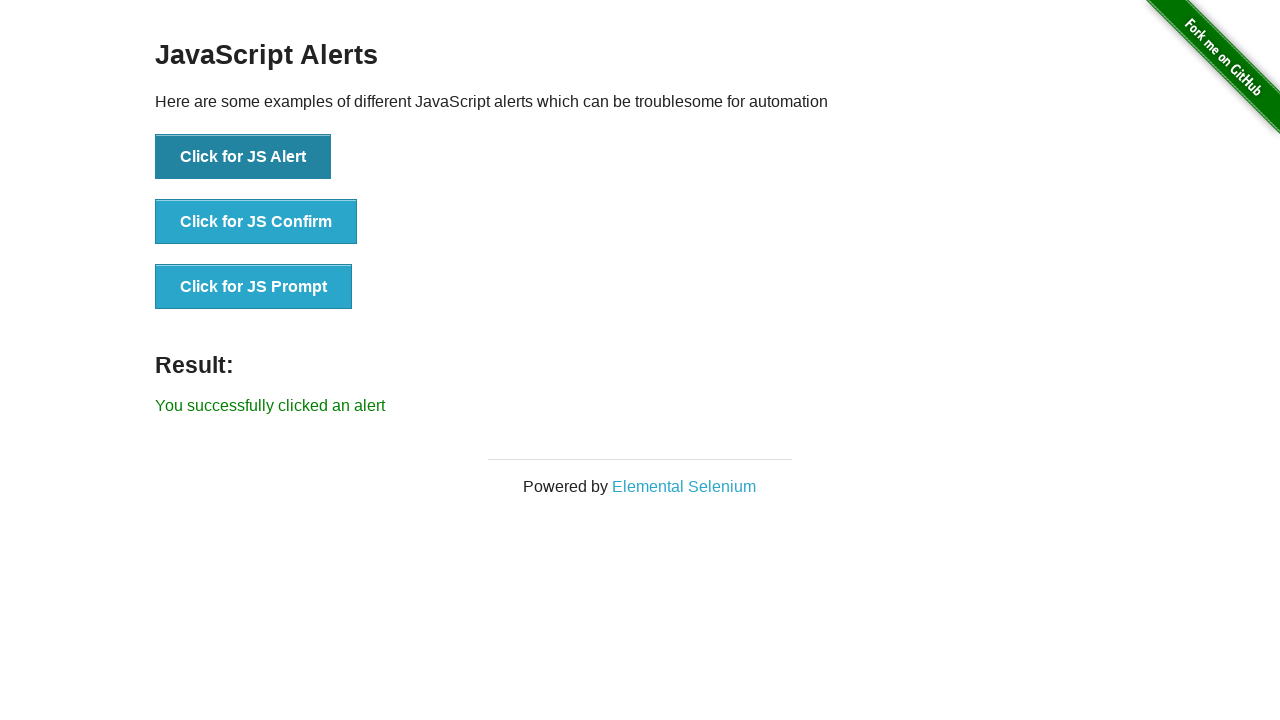